Selects the third radio button option (rd3) in a form and verifies it is selected

Starting URL: https://testpages.herokuapp.com/styled/basic-html-form-test.html

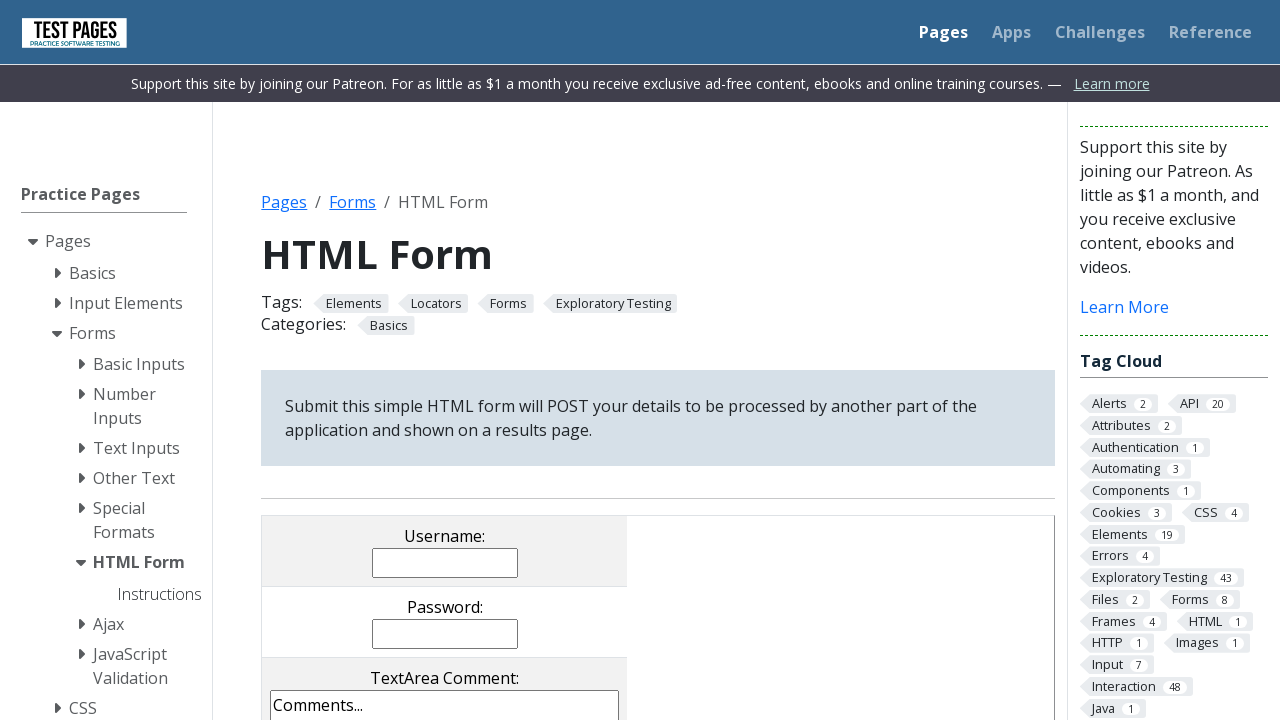

Navigated to basic HTML form test page
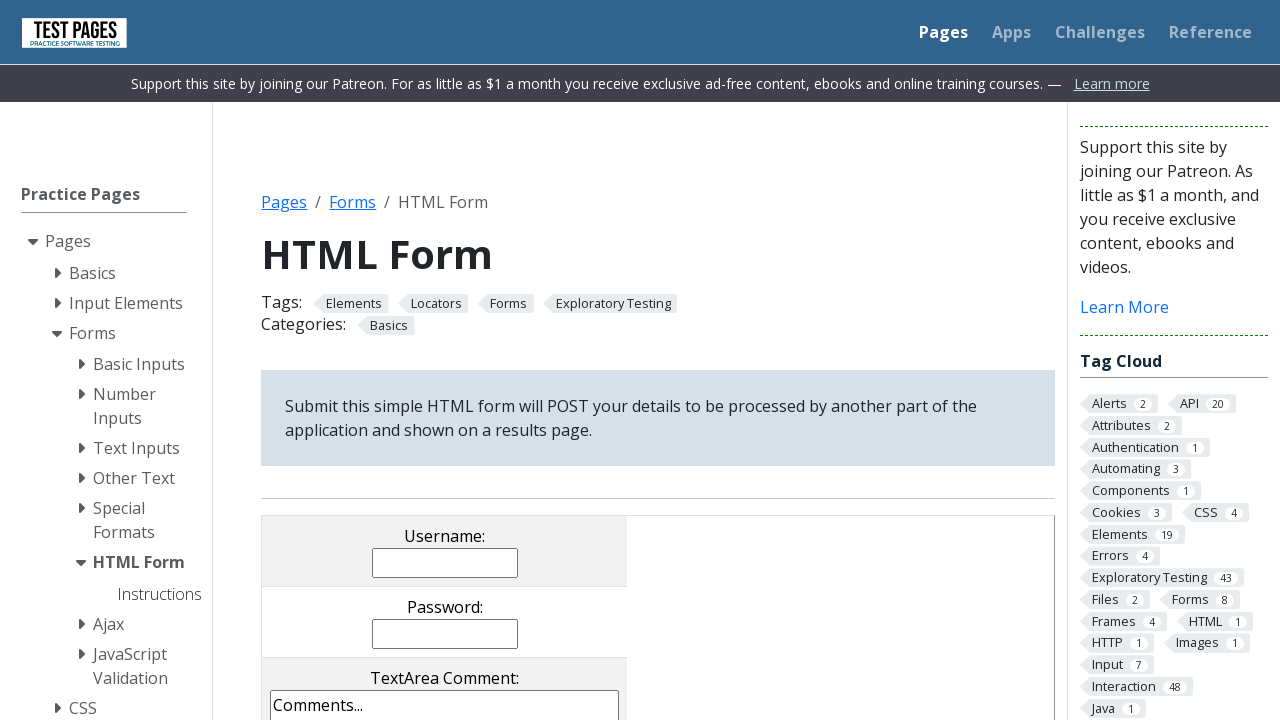

Selected the third radio button option (rd3) at (488, 360) on input[name='radioval'][value='rd3']
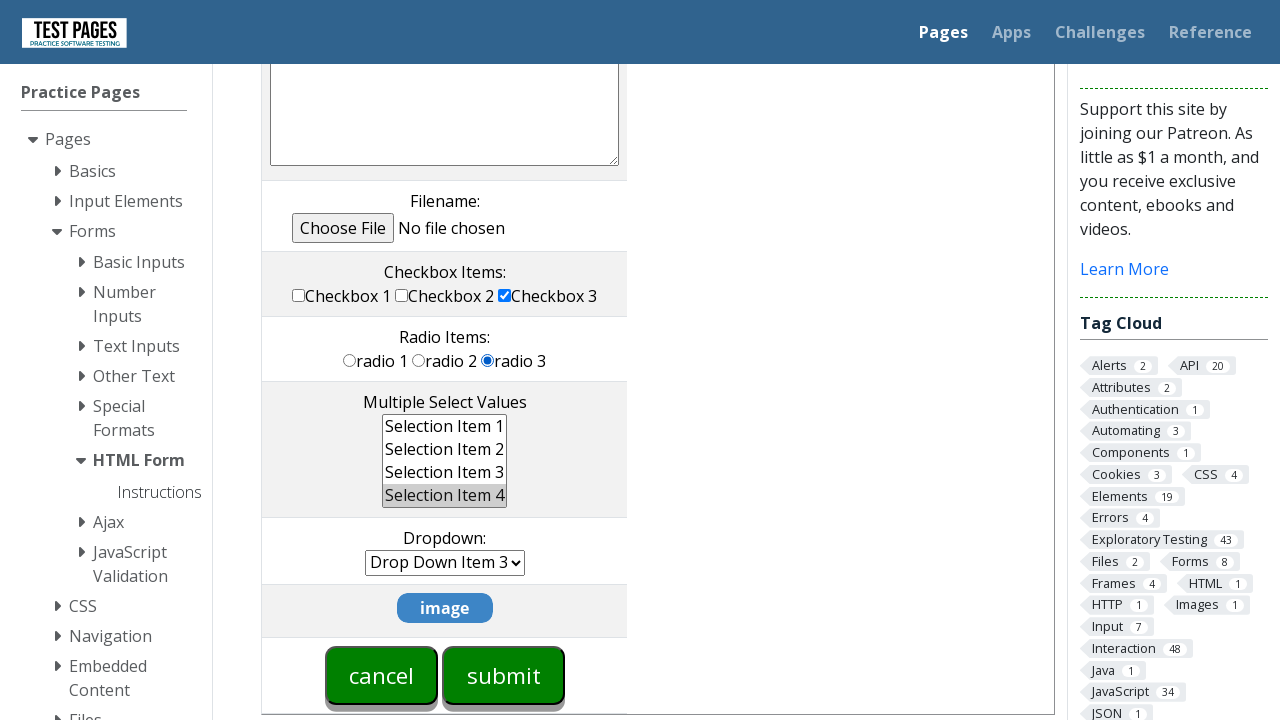

Verified that the third radio button option is selected
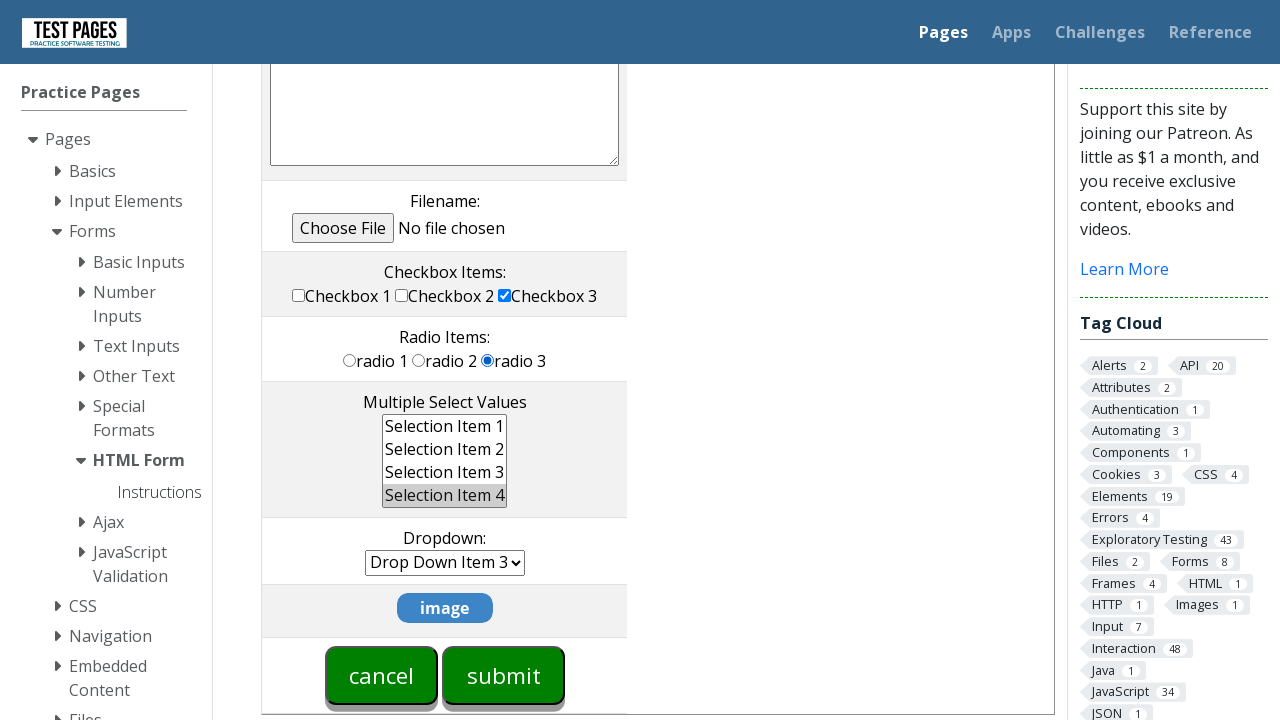

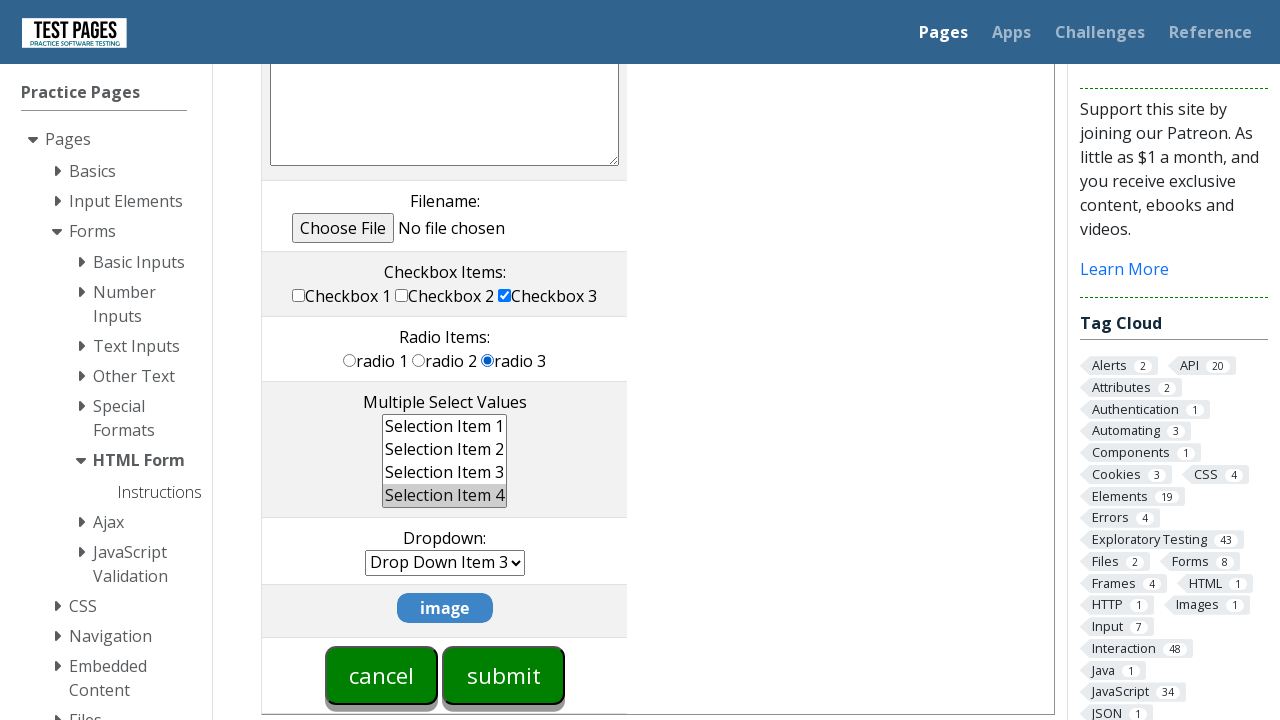